Tests that clicking on an article card image opens the article detail page

Starting URL: https://relay.prototyp.digital/category/graphic-design

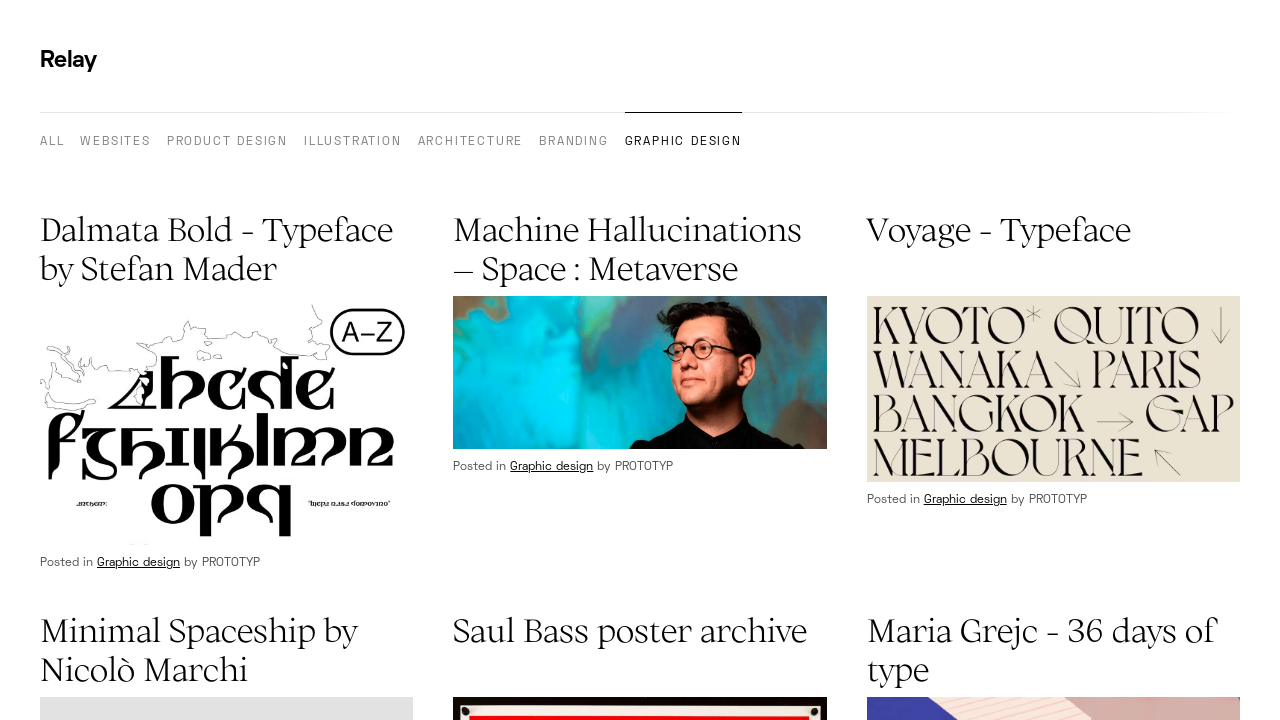

Clicked on first article card image at (227, 421) on article img >> nth=0
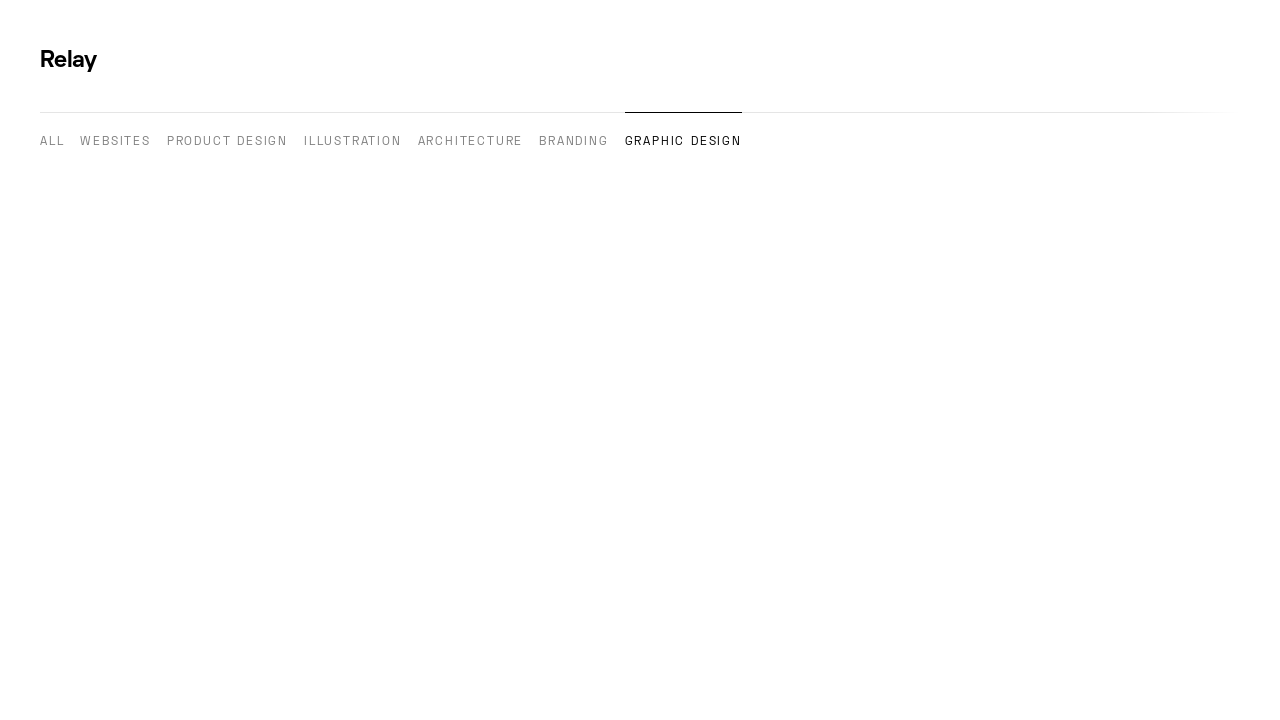

Article detail page loaded
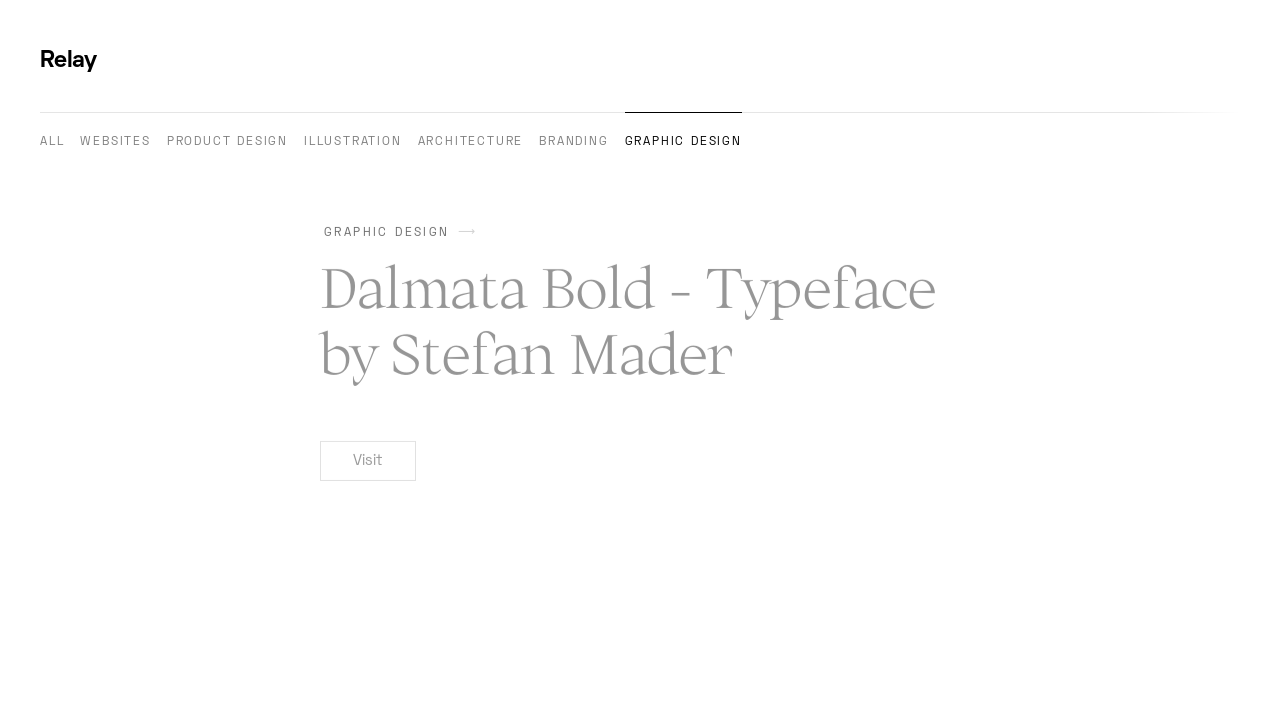

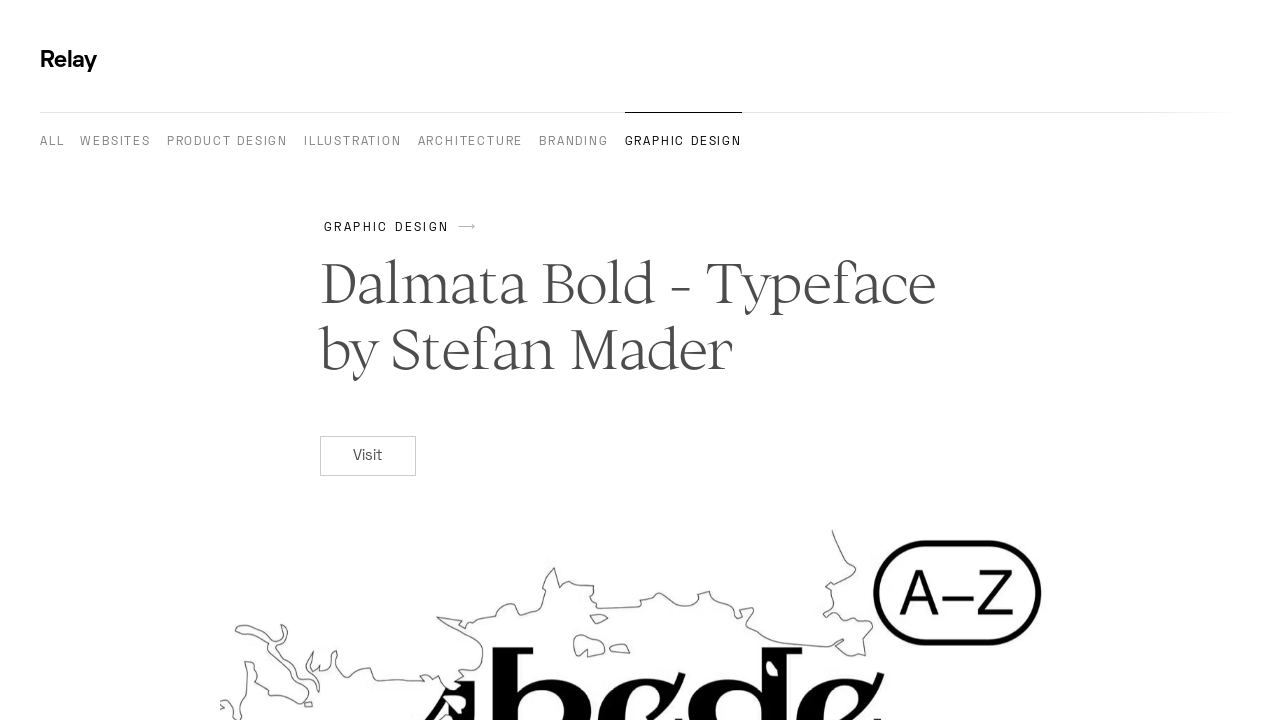